Tests JavaScript prompt alert by clicking the prompt button, entering text into the prompt, accepting it, and verifying the entered text is displayed

Starting URL: http://practice.cydeo.com/javascript_alerts

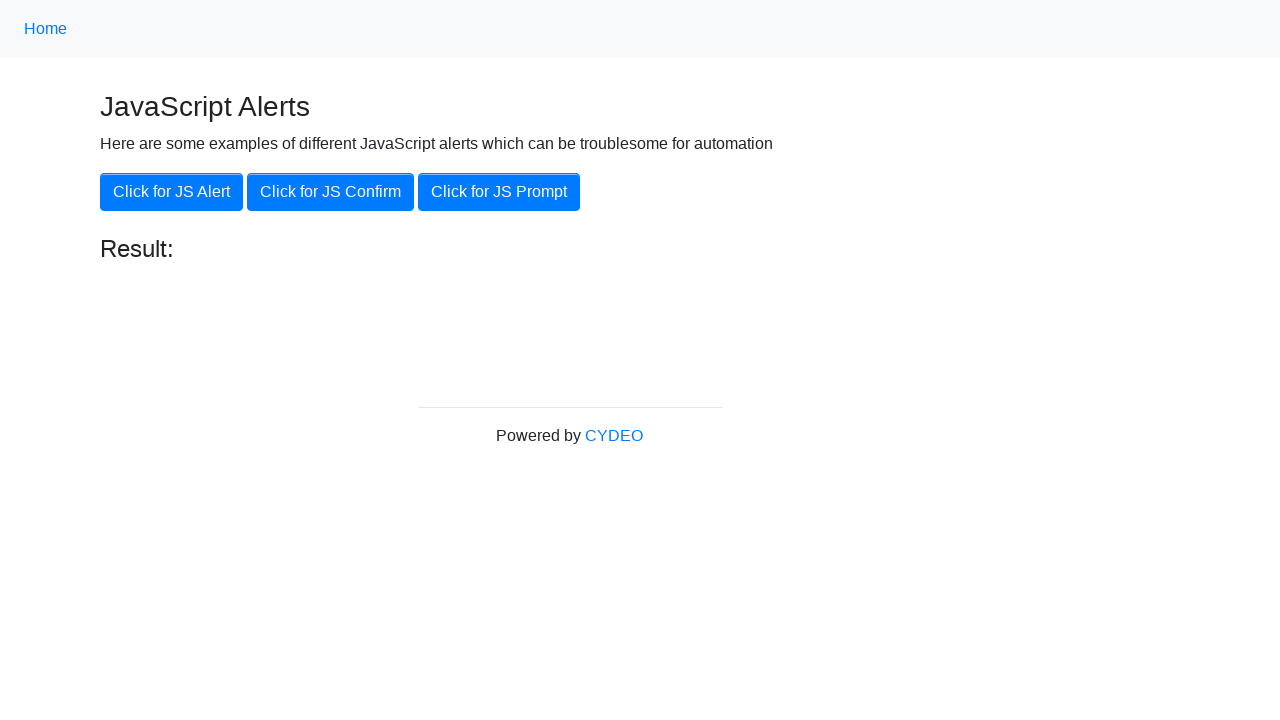

Set up dialog handler to accept prompt with text 'hello'
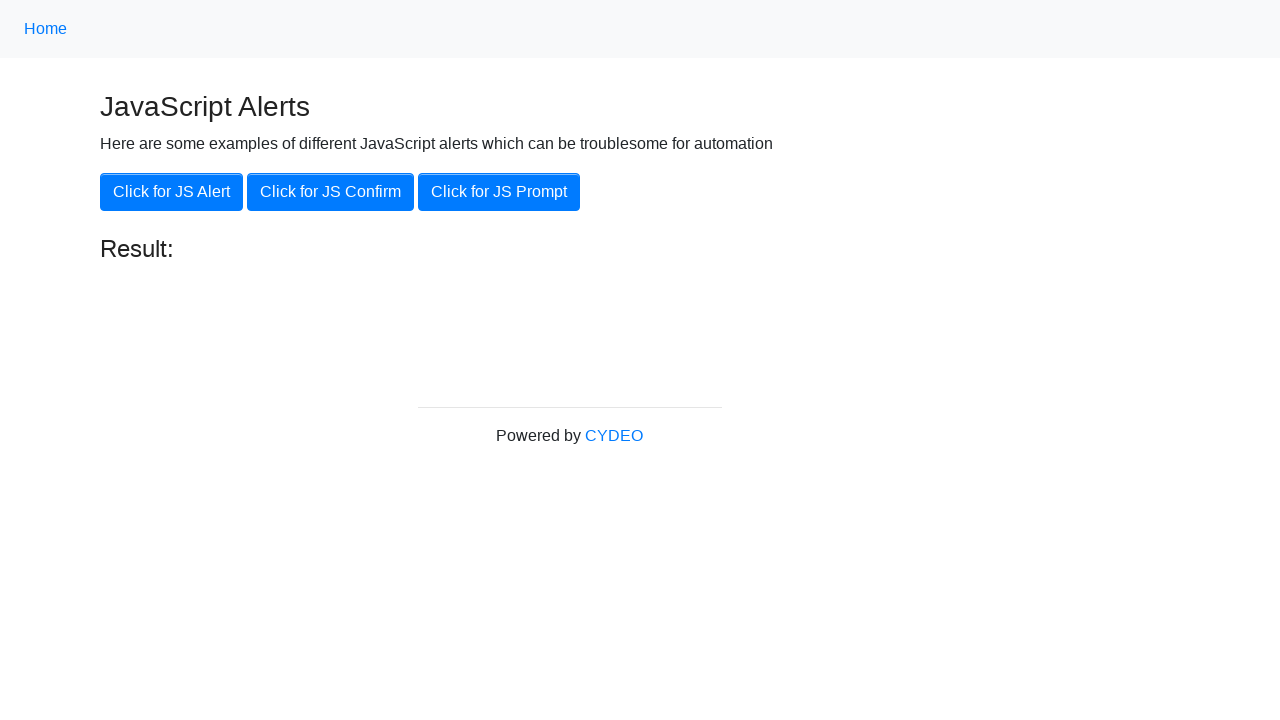

Clicked the 'Click for JS Prompt' button at (499, 192) on xpath=//button[.='Click for JS Prompt']
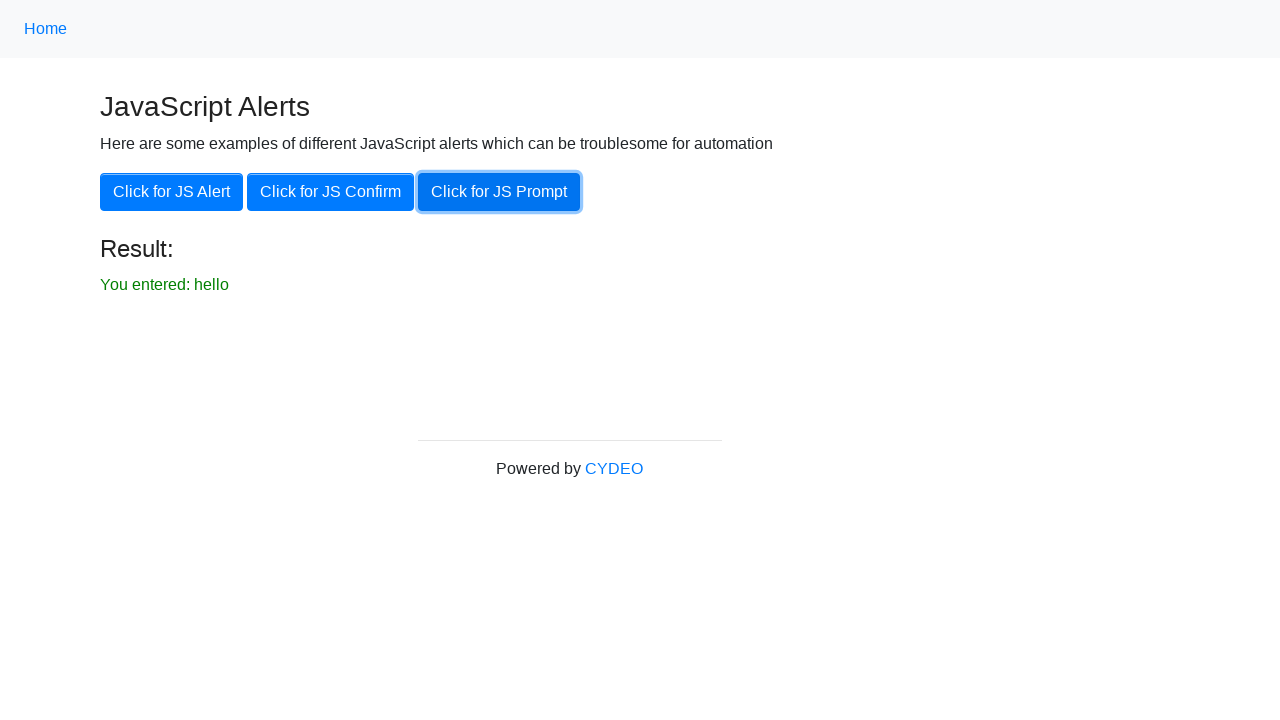

Result text appeared on the page
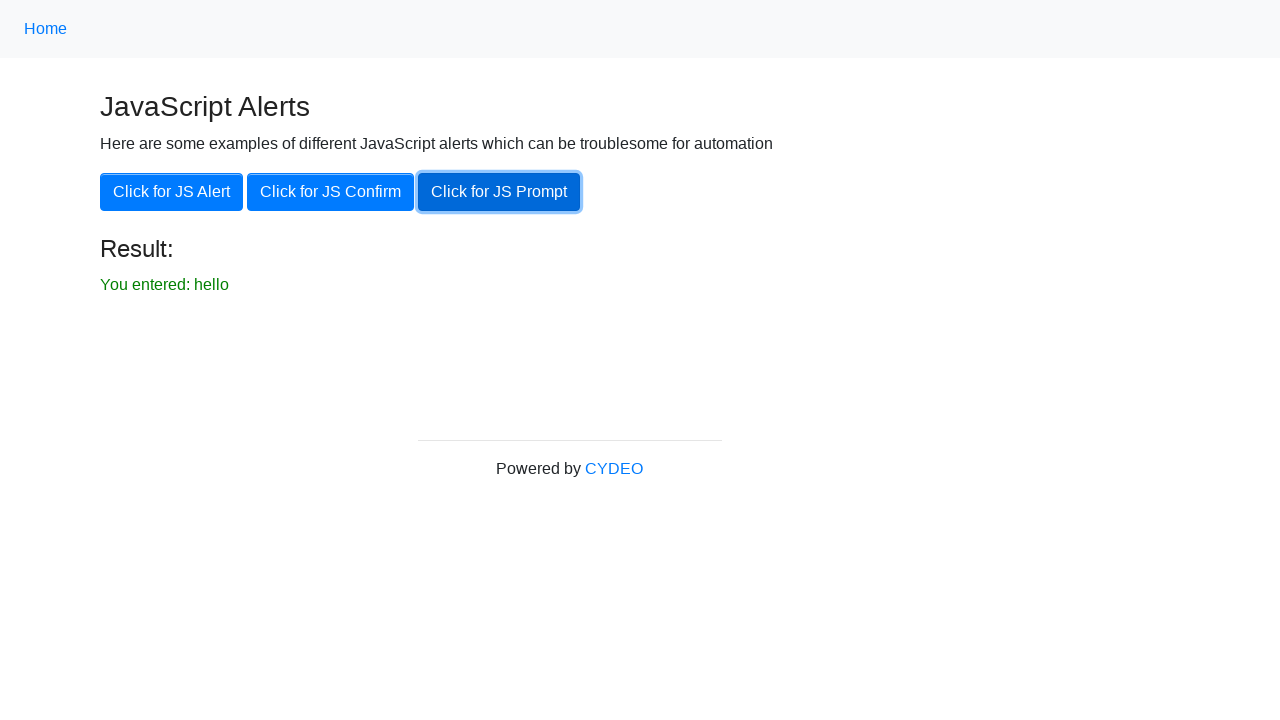

Verified that entered text 'hello' is displayed in result
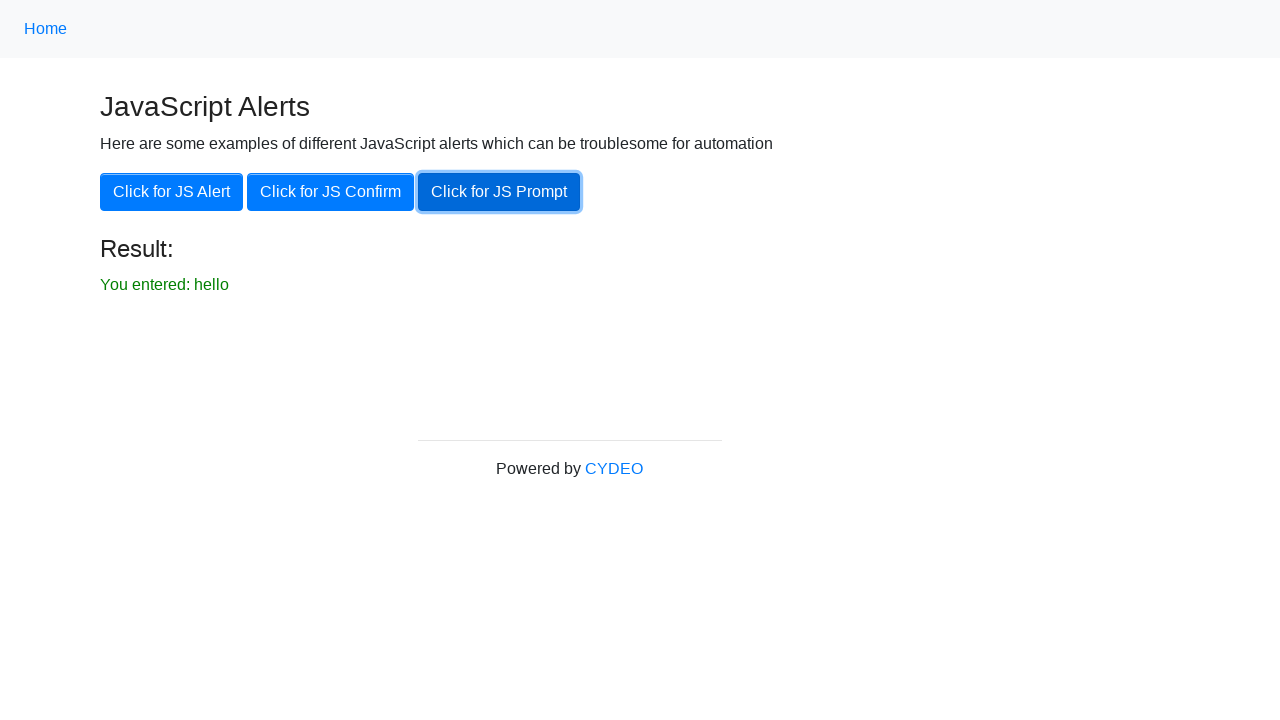

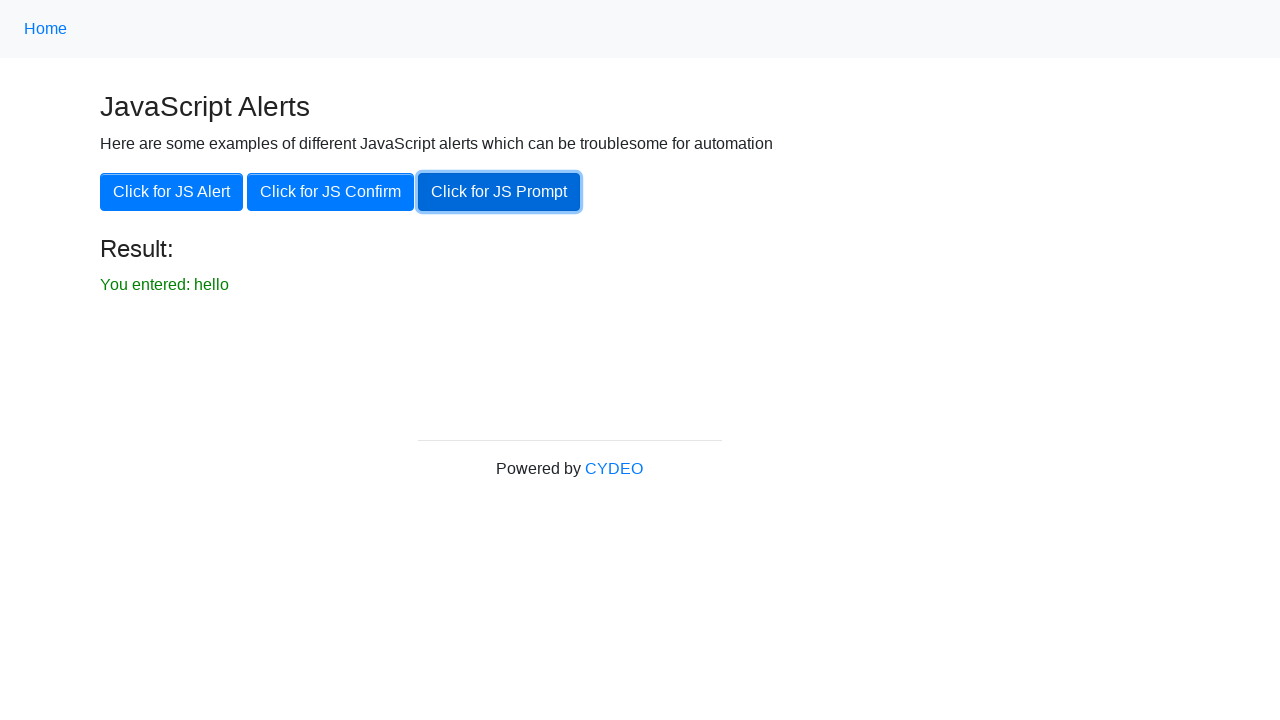